Tests a practice Angular form by filling out name, email, password fields, selecting gender from dropdown, choosing employment status radio button, entering a date, and submitting the form.

Starting URL: https://rahulshettyacademy.com/angularpractice/

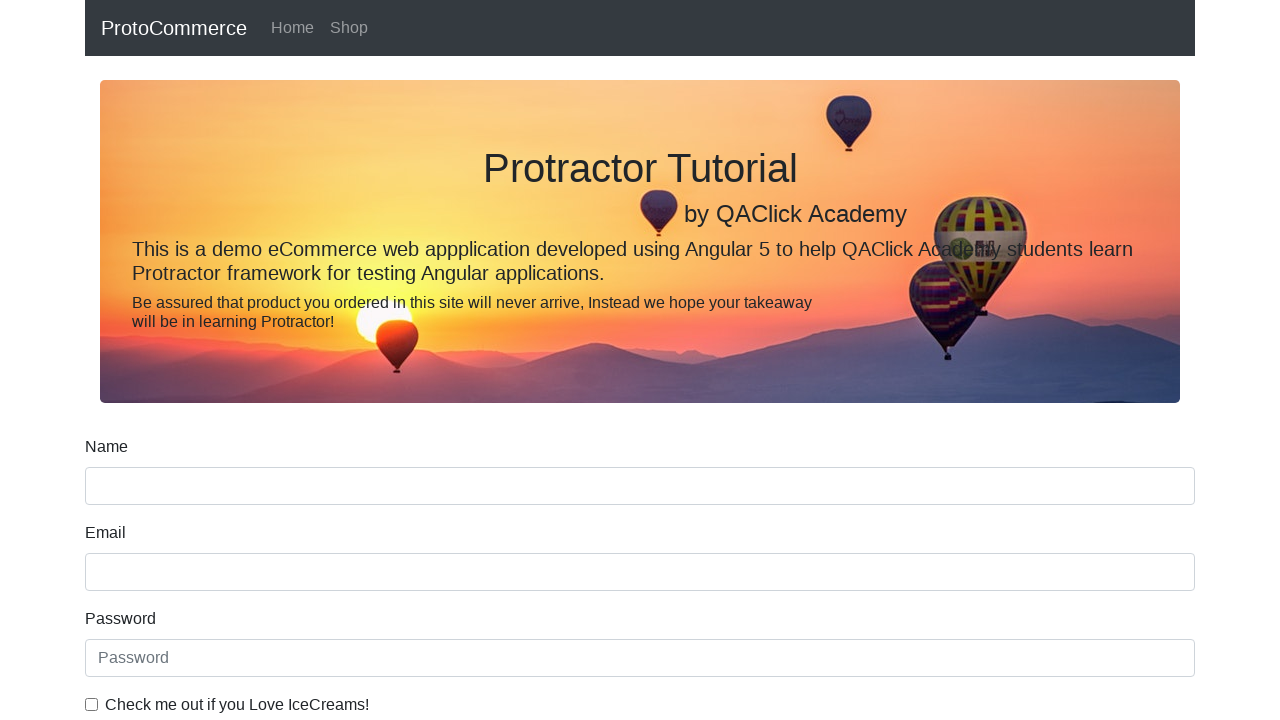

Filled name field with 'vimal' on input[name='name']
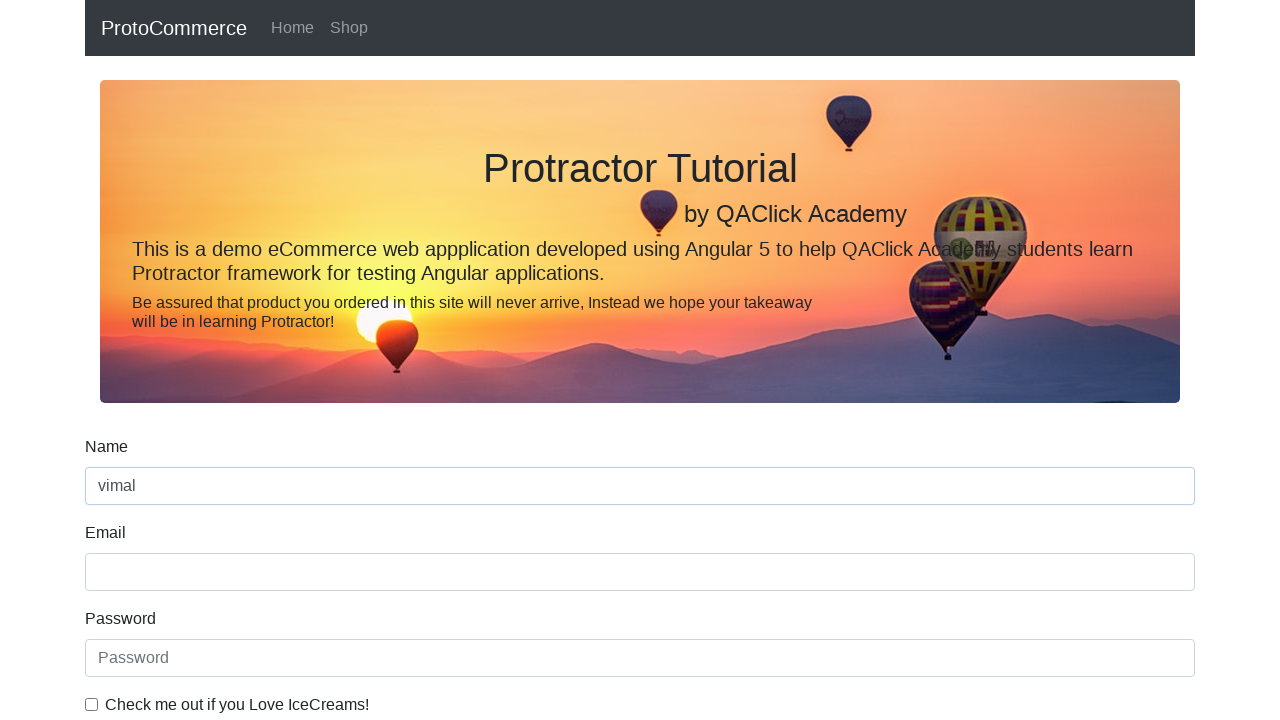

Filled email field with 'vimal@gmail.com' on input[name='email']
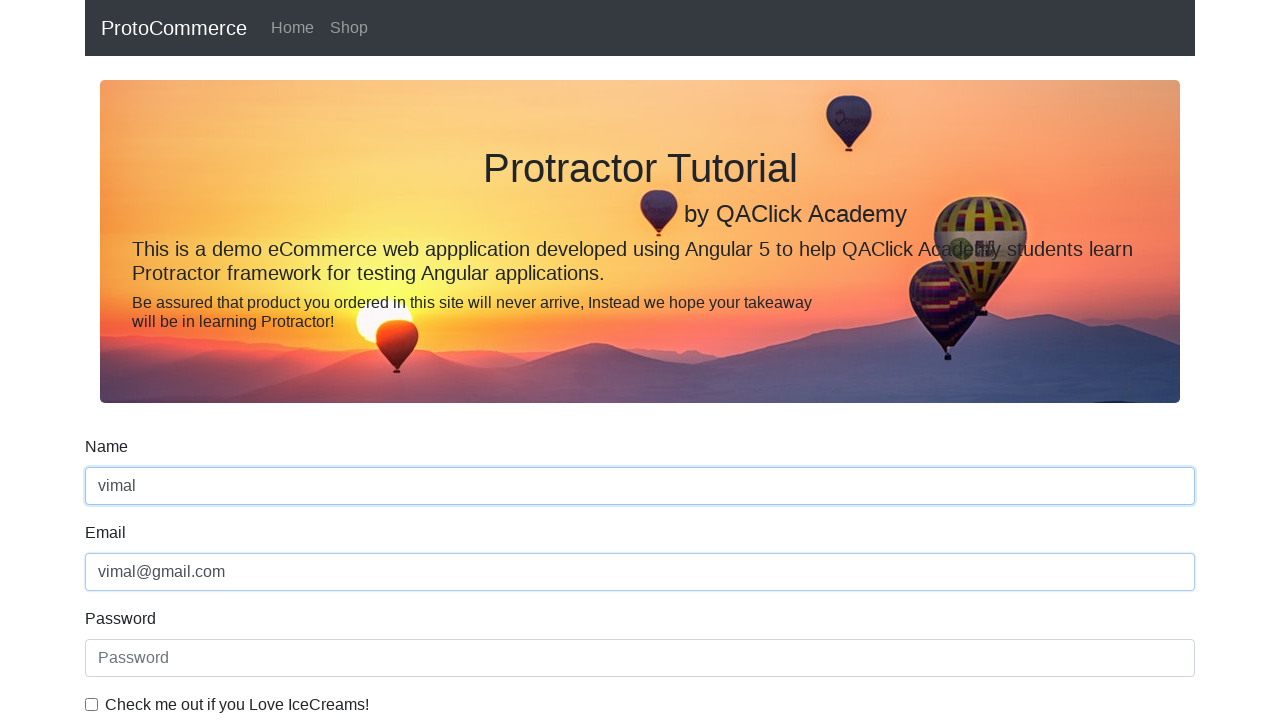

Filled password field with 'raju' on #exampleInputPassword1
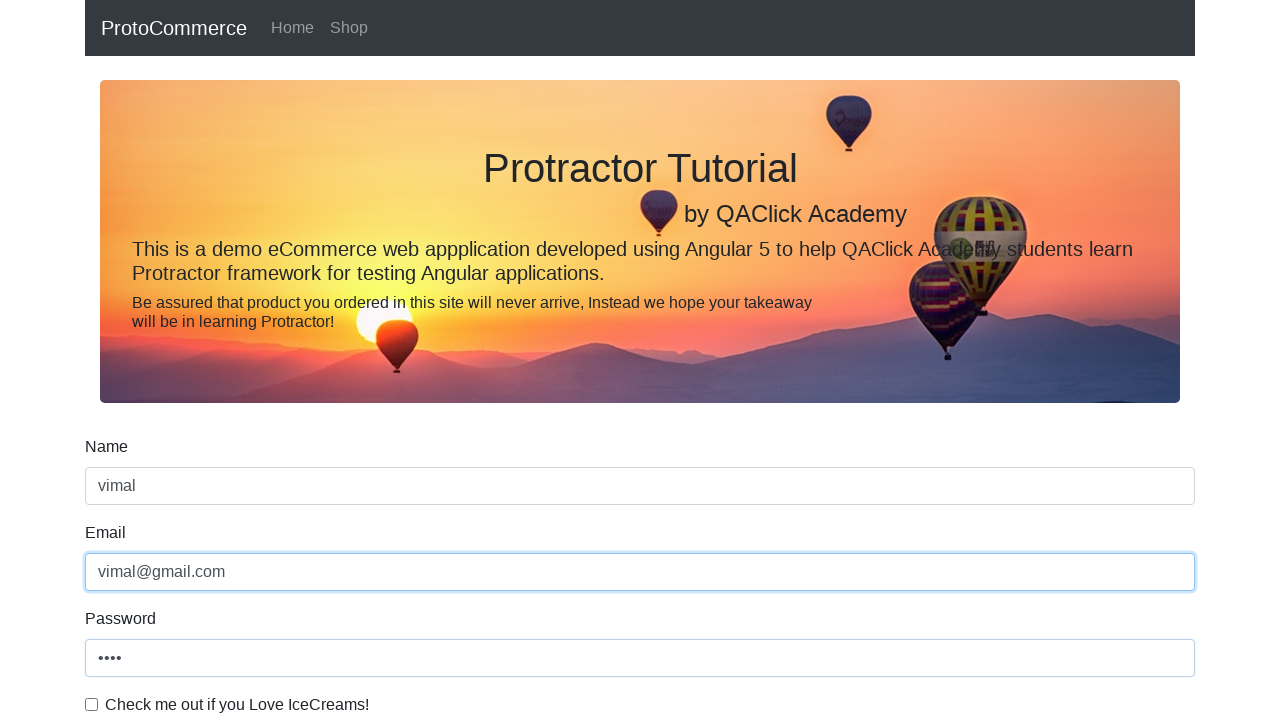

Checked the checkbox at (92, 704) on #exampleCheck1
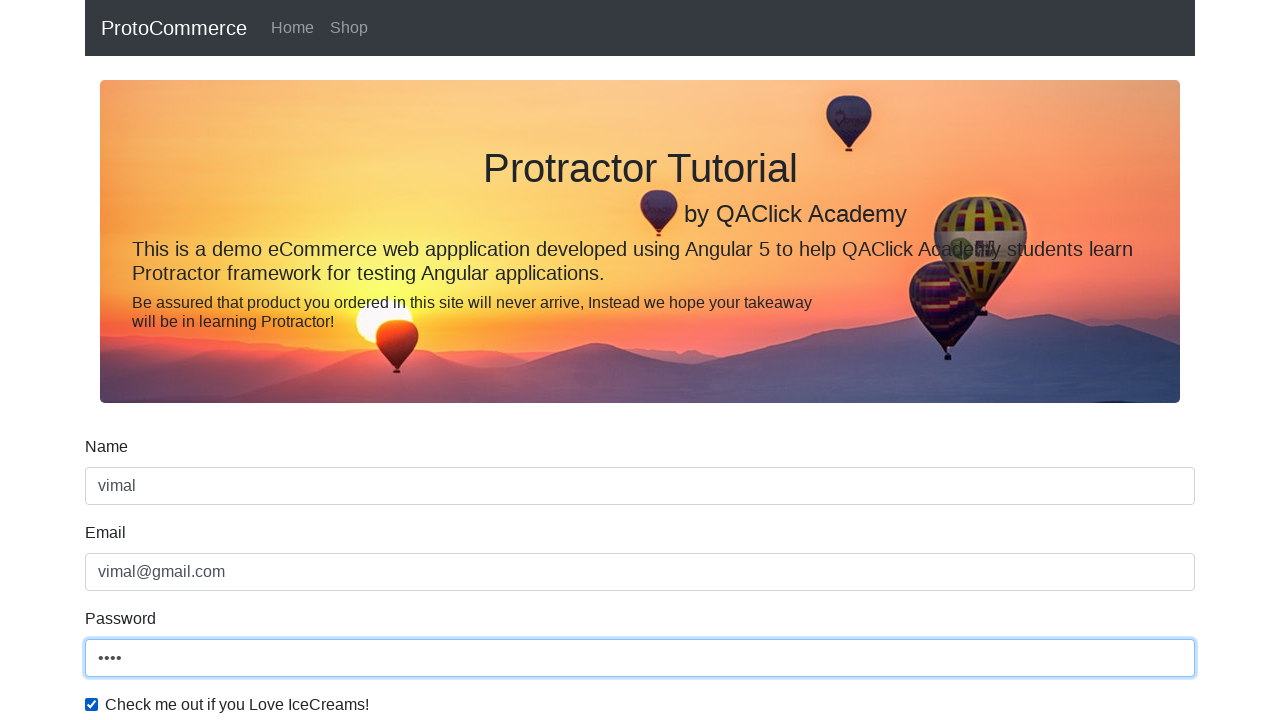

Selected 'Female' from gender dropdown on #exampleFormControlSelect1
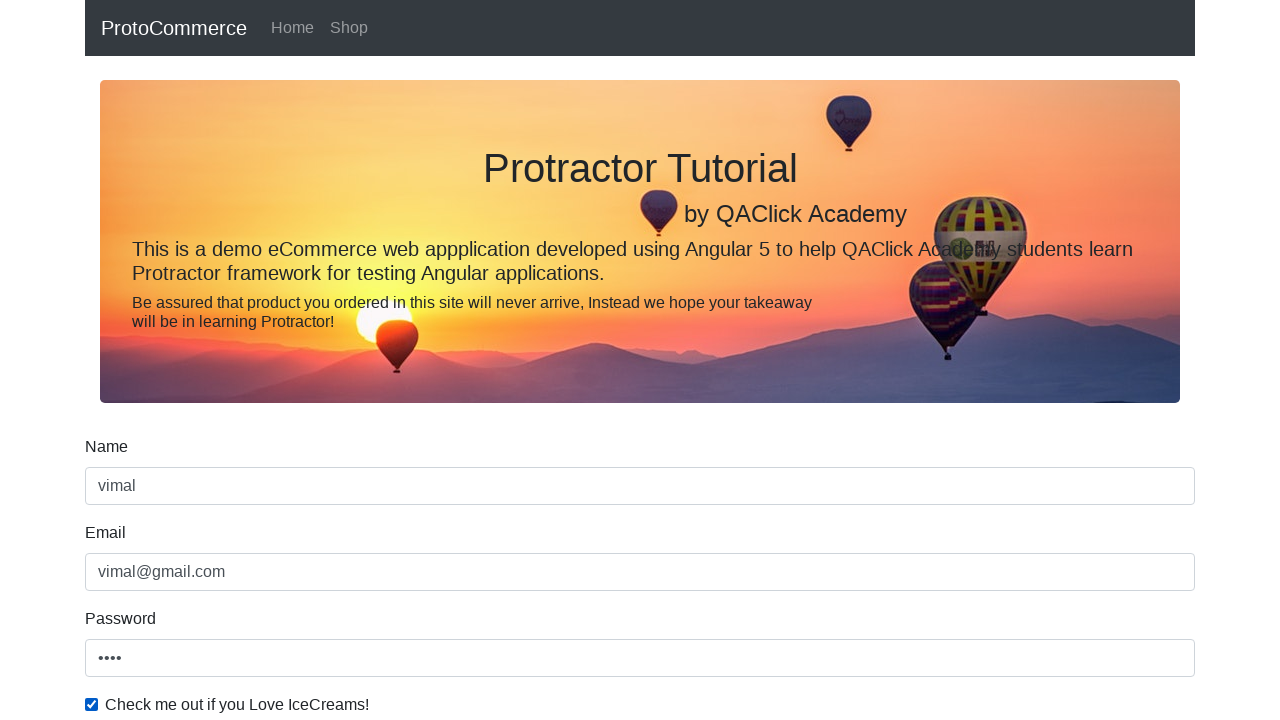

Clicked 'Employed' radio button at (326, 360) on #inlineRadio2
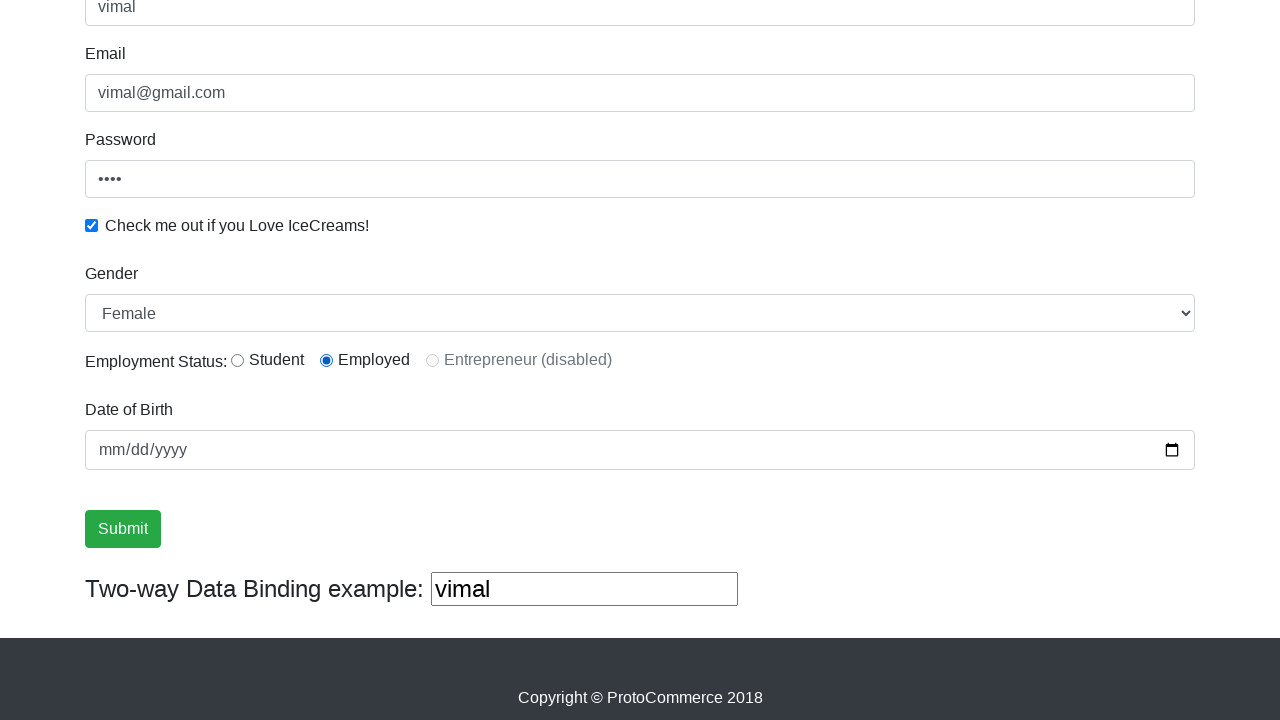

Entered date of birth '2023-02-12' on input[type='date']
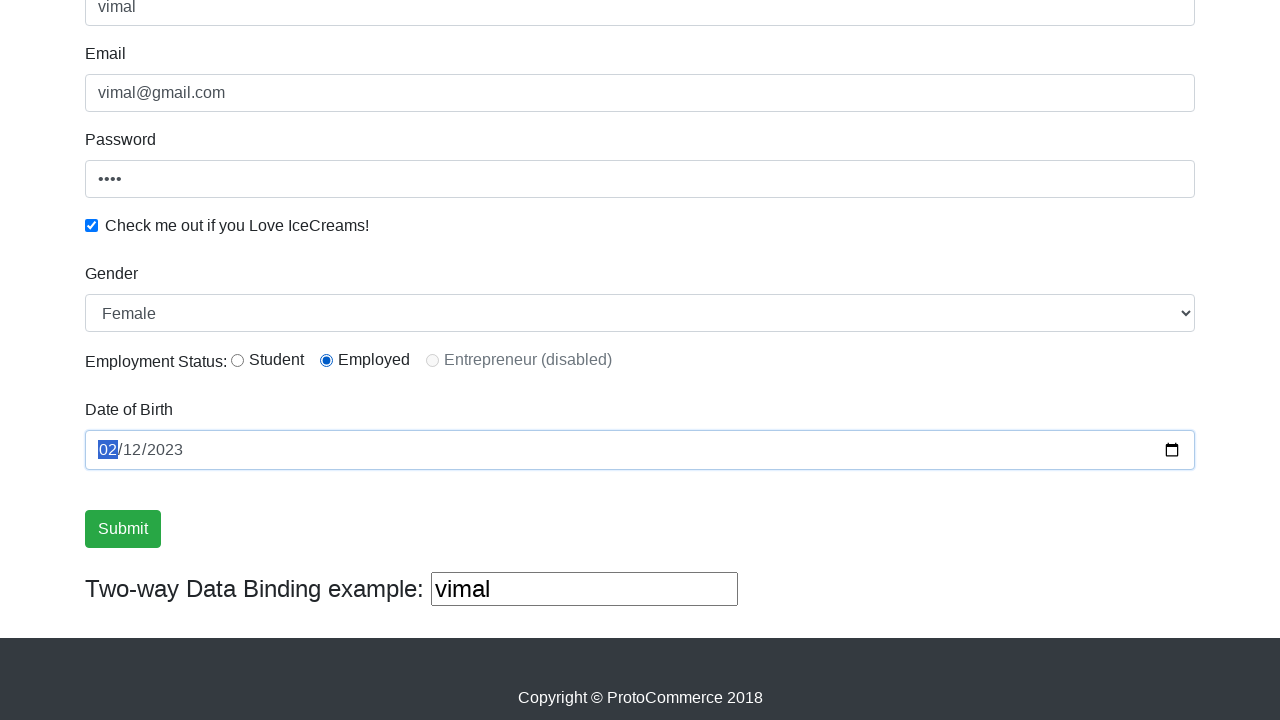

Clicked submit button at (123, 529) on .btn.btn-success
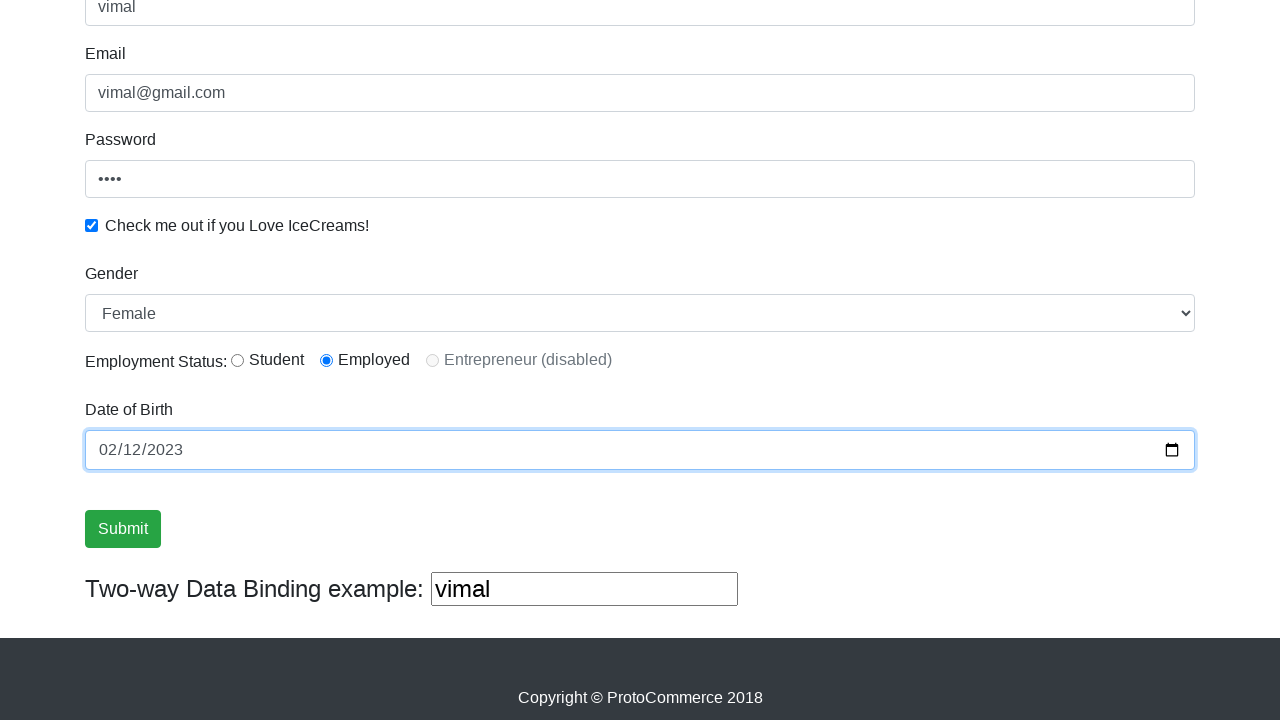

Success message appeared confirming form submission
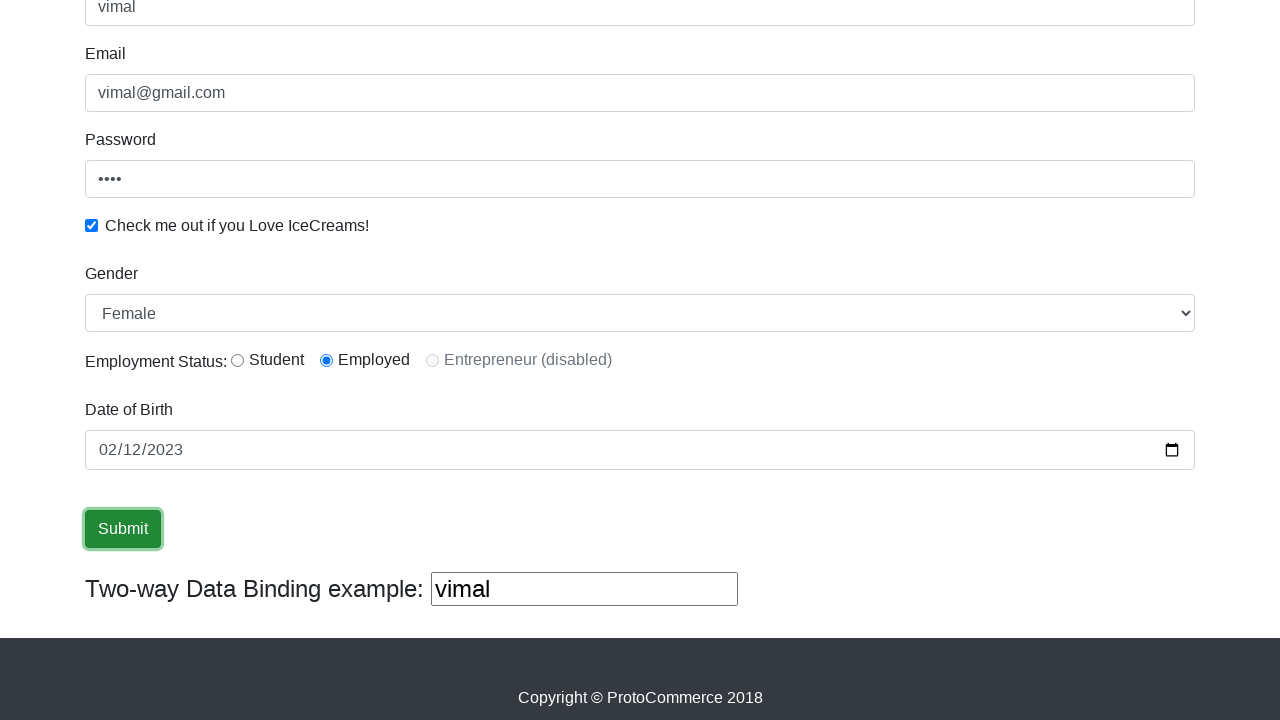

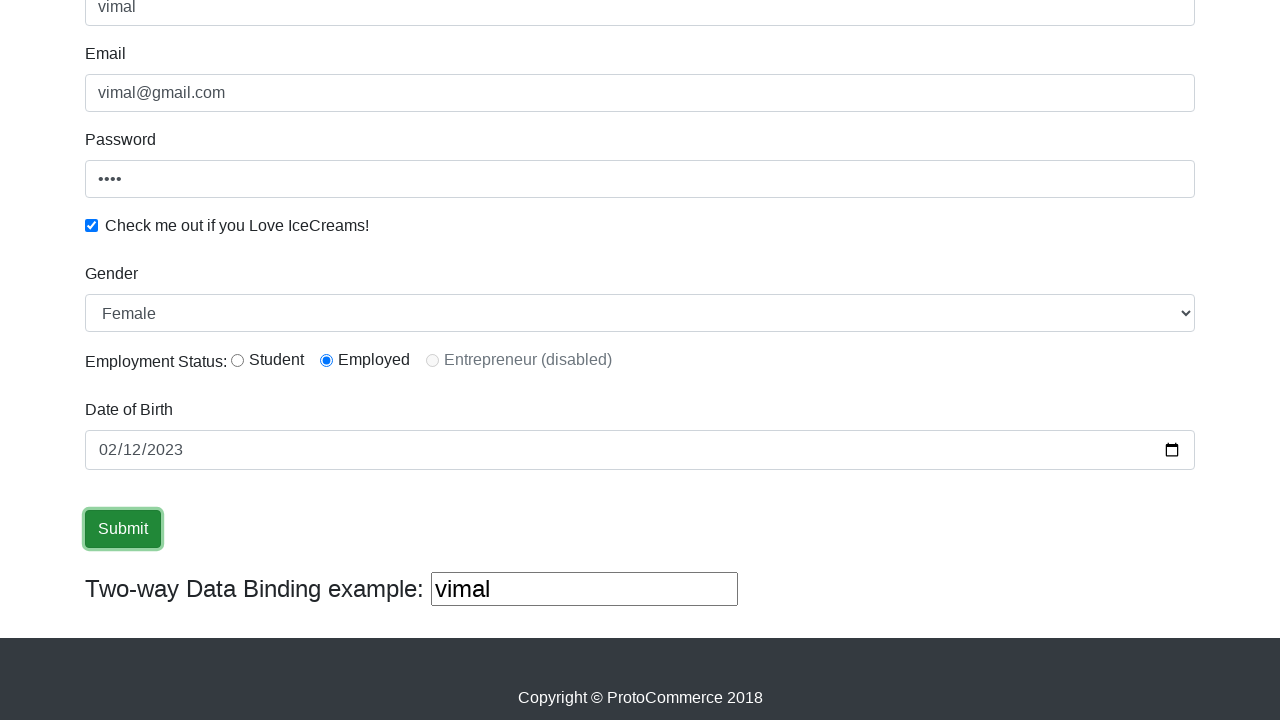